Tests registration form validation with various invalid phone number formats including too short, too long, and invalid prefix

Starting URL: https://alada.vn/tai-khoan/dang-ky.html

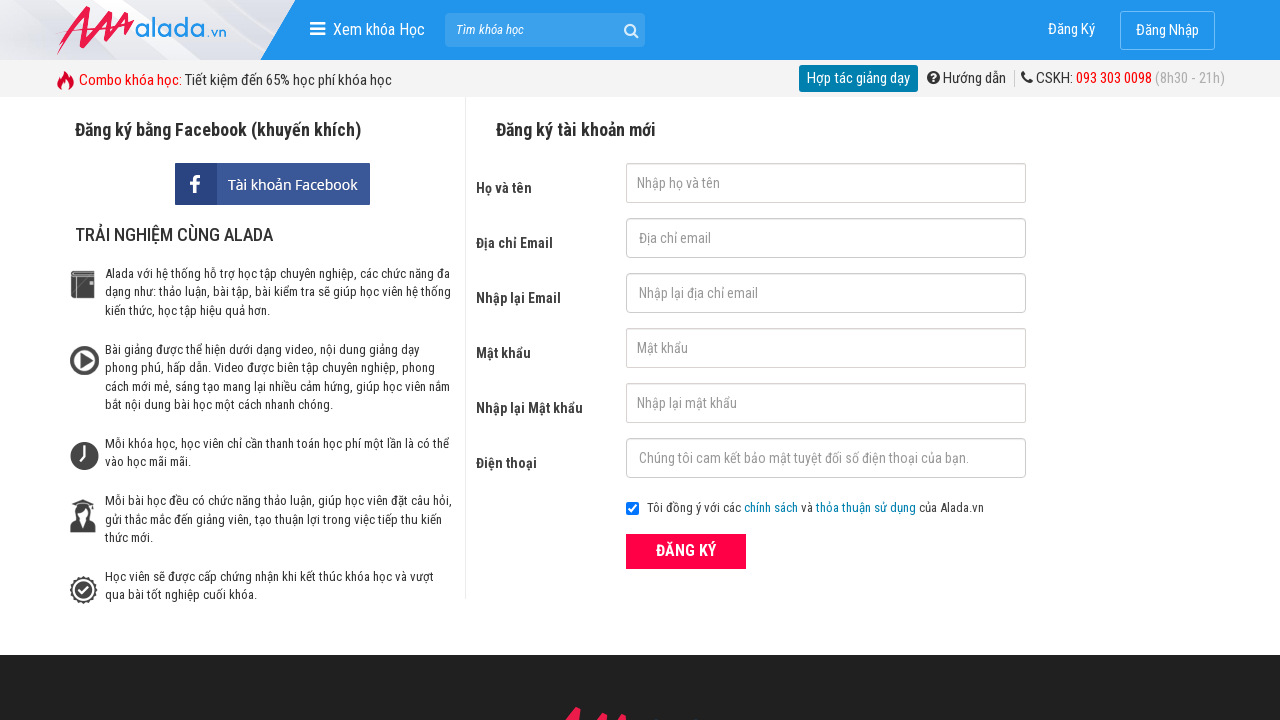

Filled first name field with 'Tao Luyen' on #txtFirstname
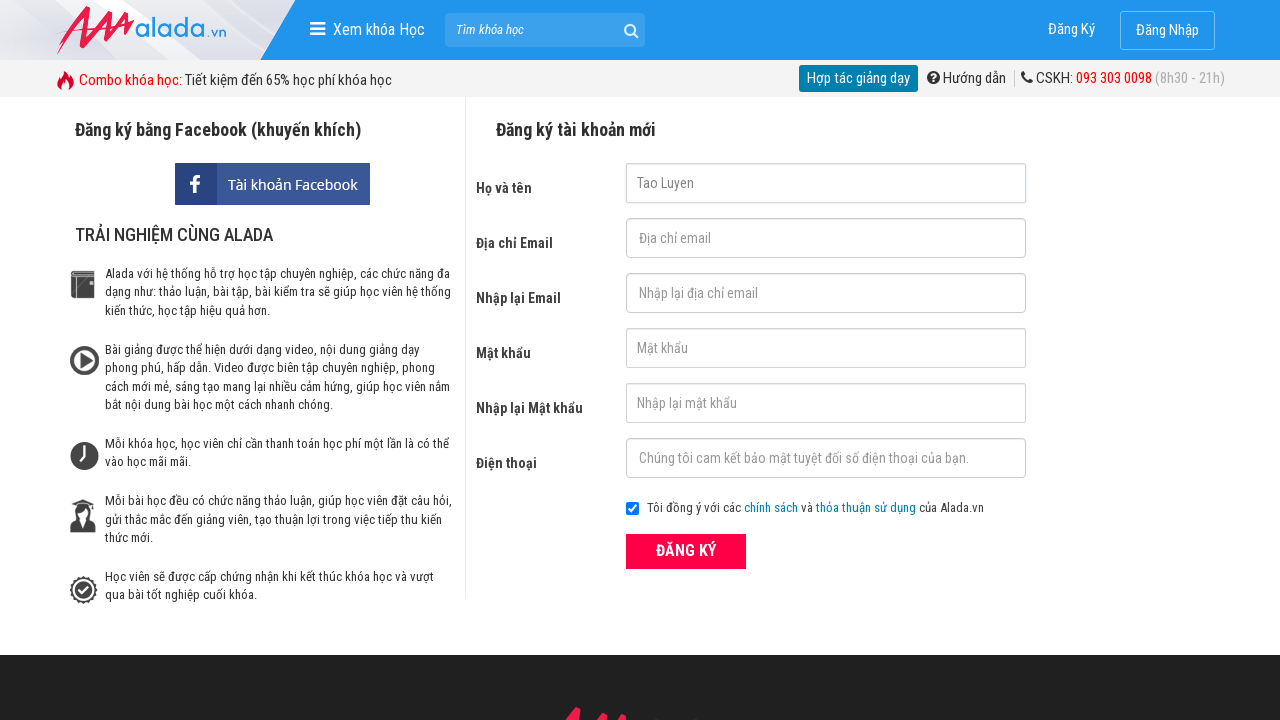

Filled email field with 'luyentao@gmail.com' on #txtEmail
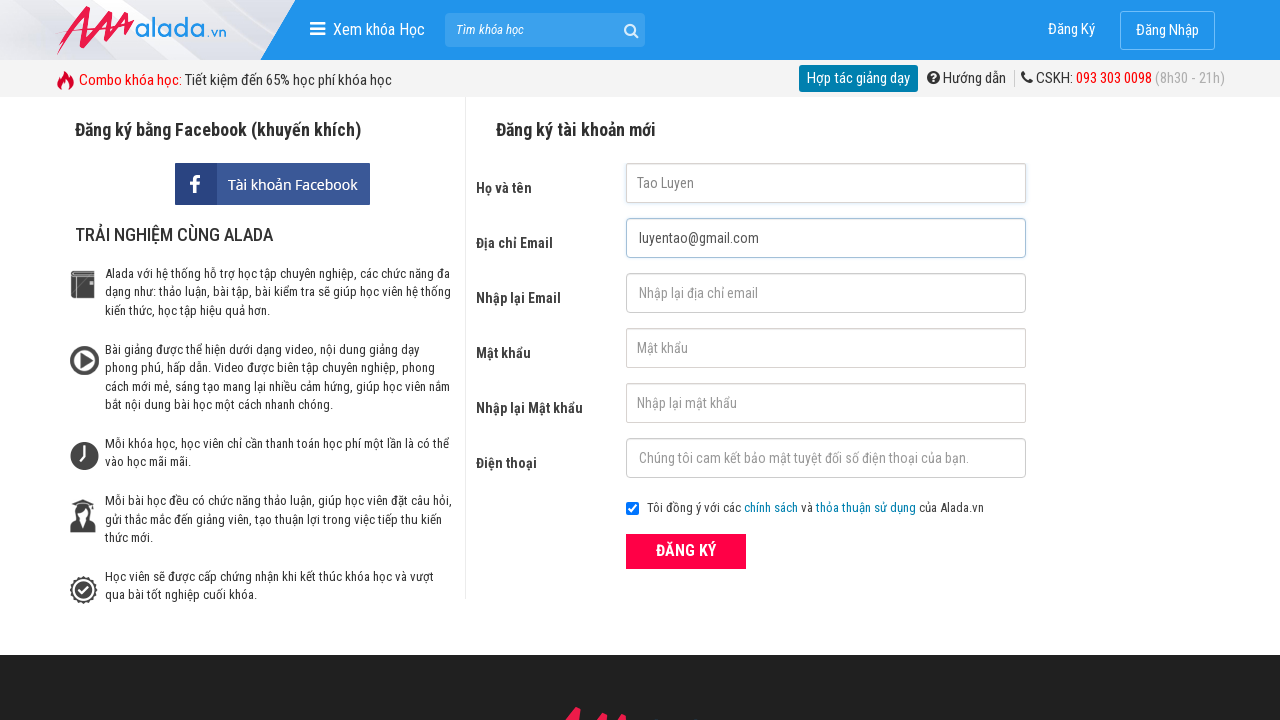

Filled confirm email field with 'luyentao@gmail.com' on #txtCEmail
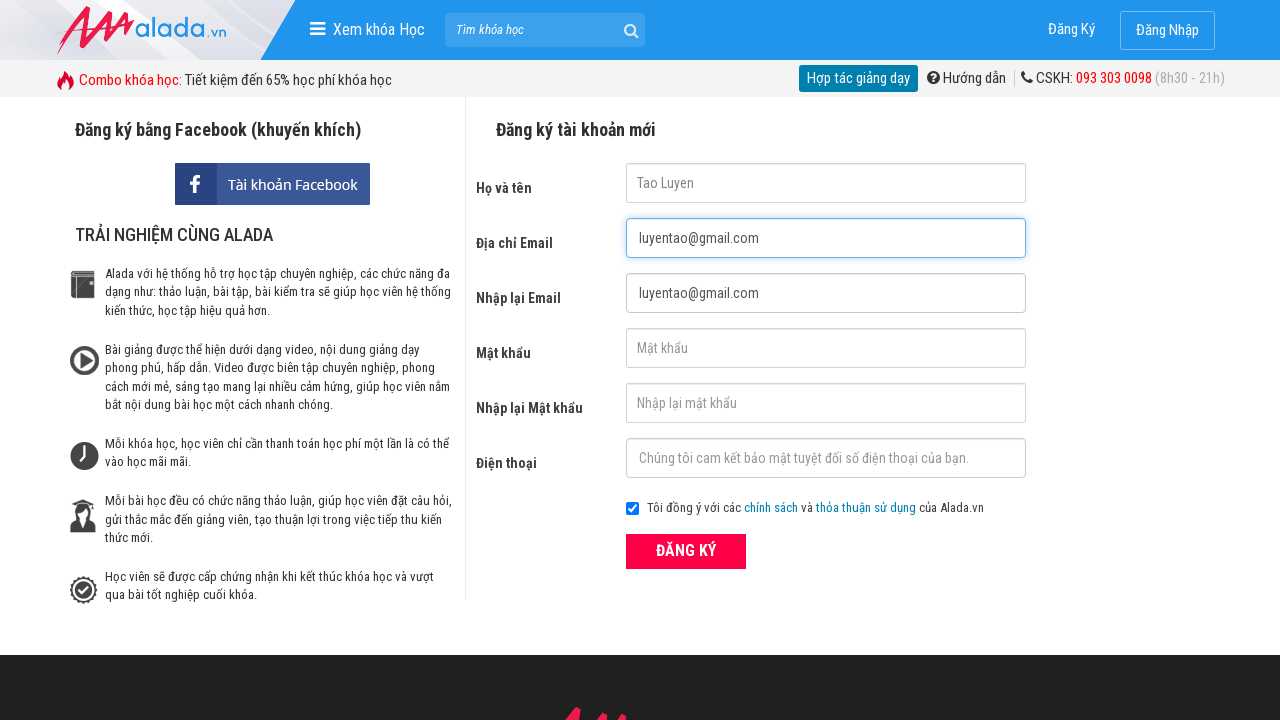

Filled password field with '123456' on #txtPassword
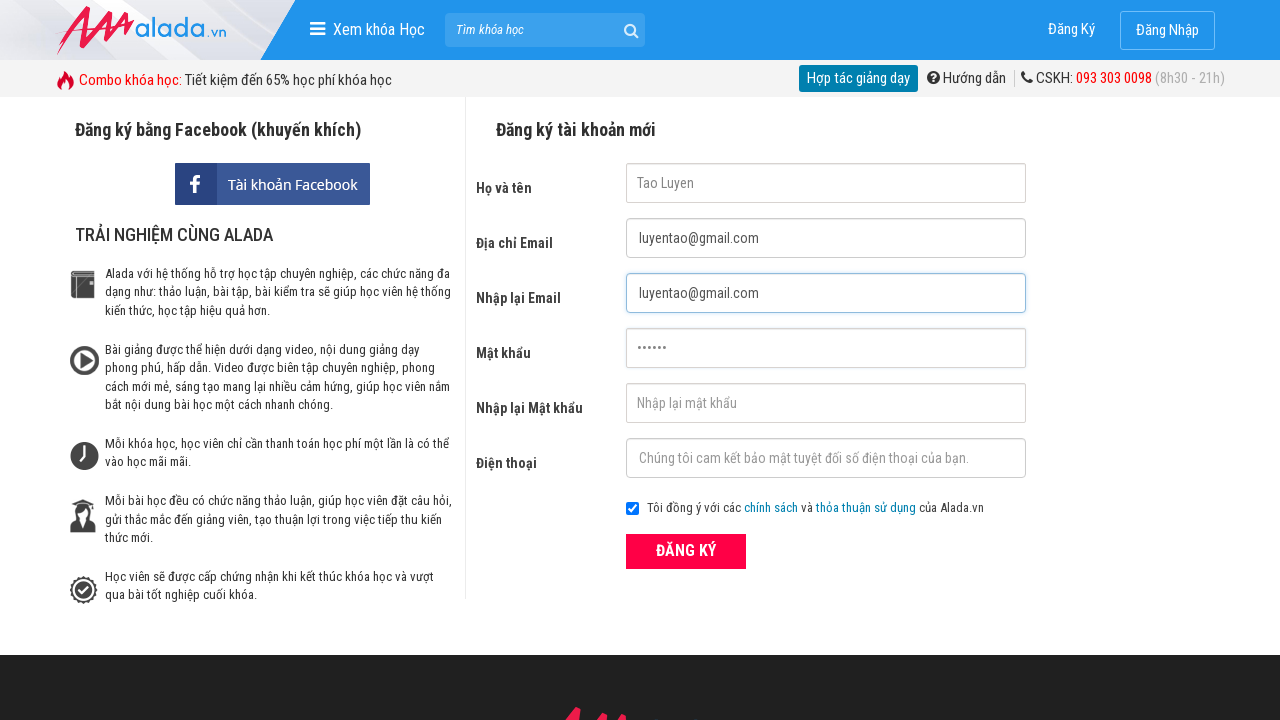

Filled confirm password field with '123456' on #txtCPassword
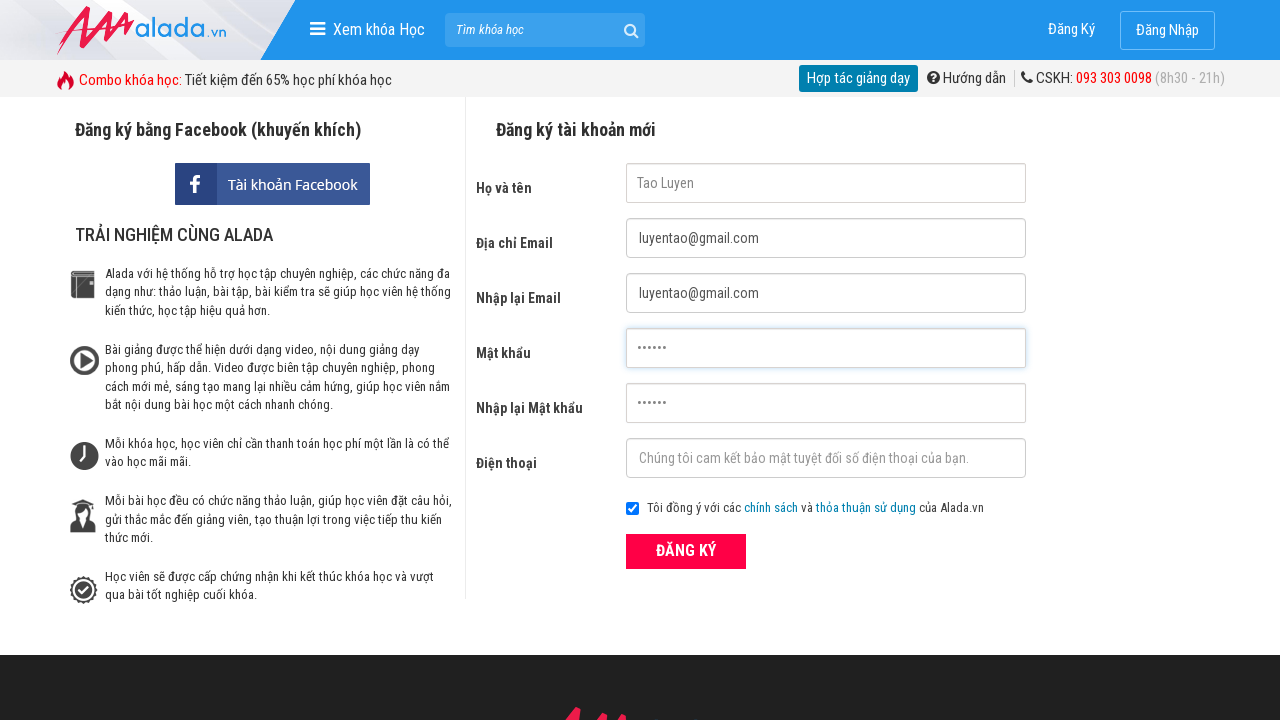

Filled phone field with too short phone number '09812' on #txtPhone
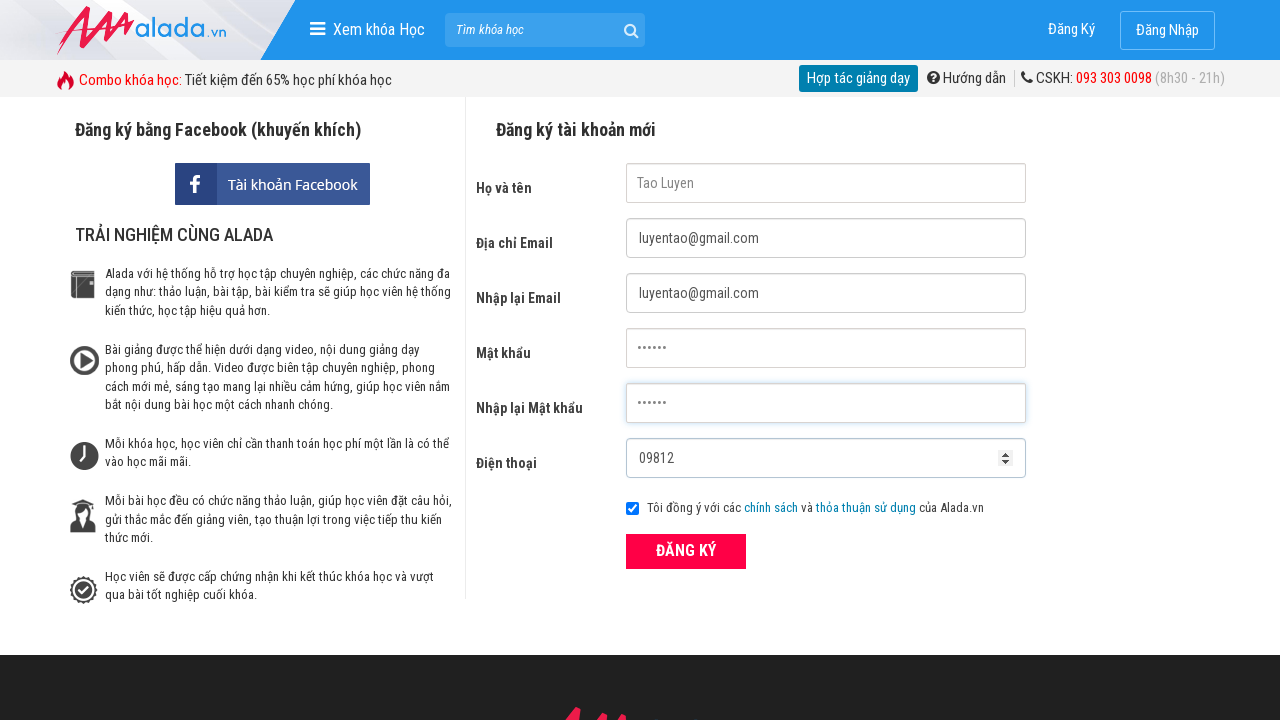

Clicked register button to validate too short phone number at (686, 551) on xpath=//form[@id='frmLogin']//button[text()='ĐĂNG KÝ']
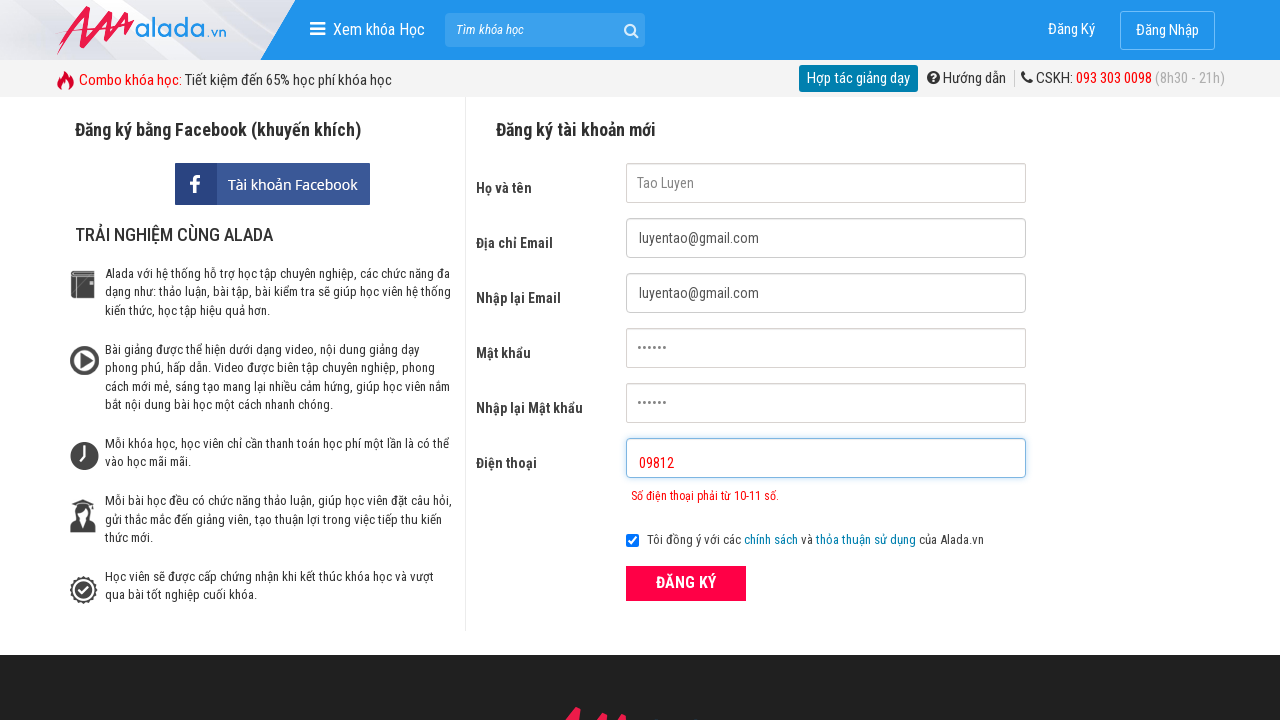

Phone validation error message appeared for too short number
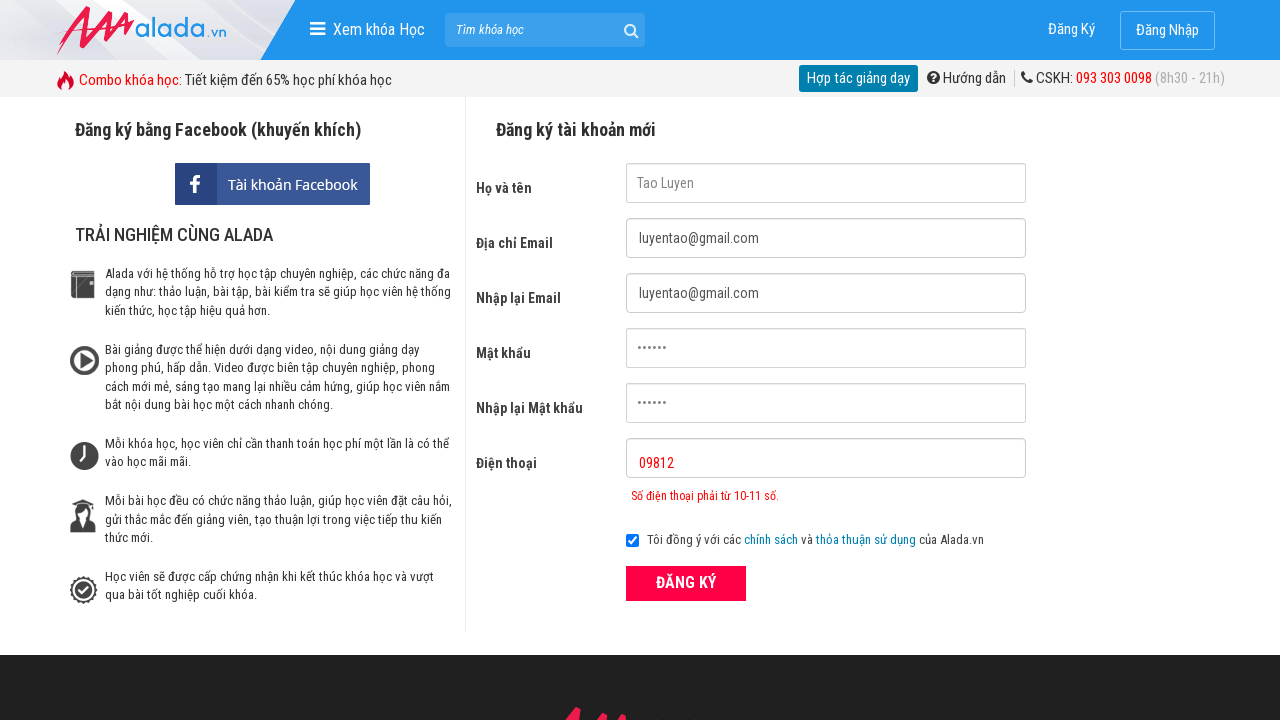

Cleared phone field on #txtPhone
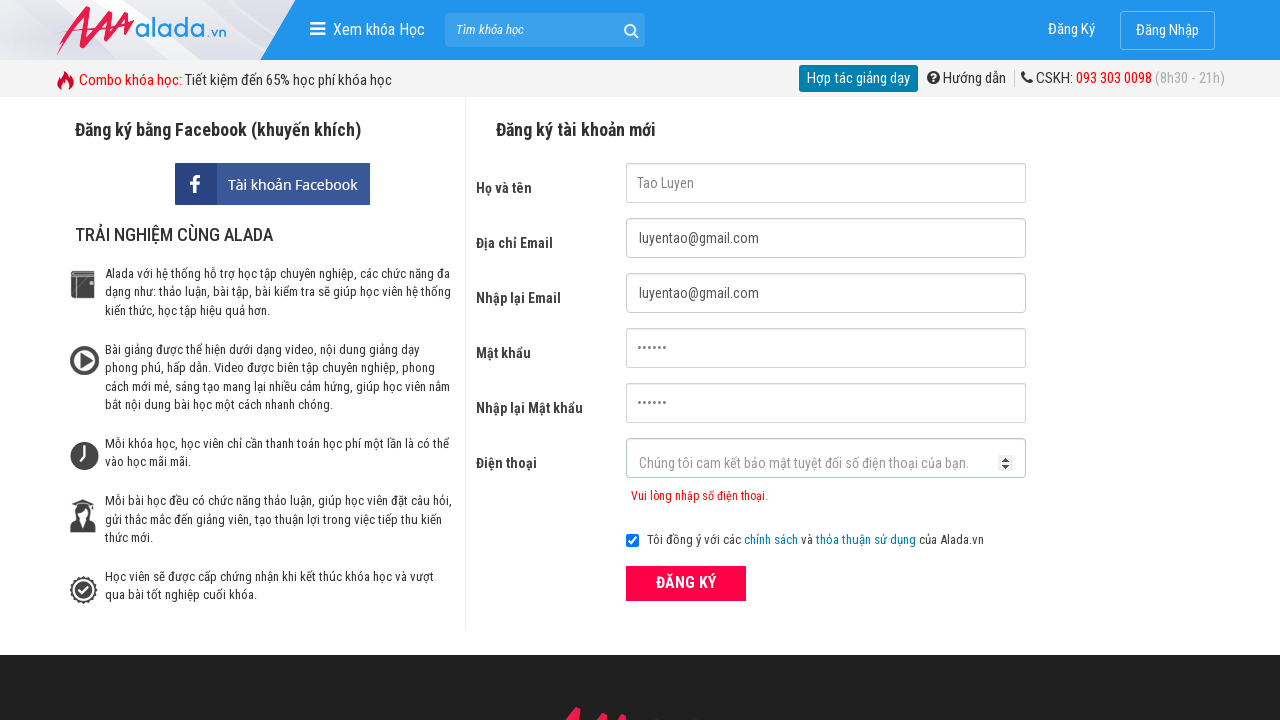

Filled phone field with too long phone number '09812798809809090' on #txtPhone
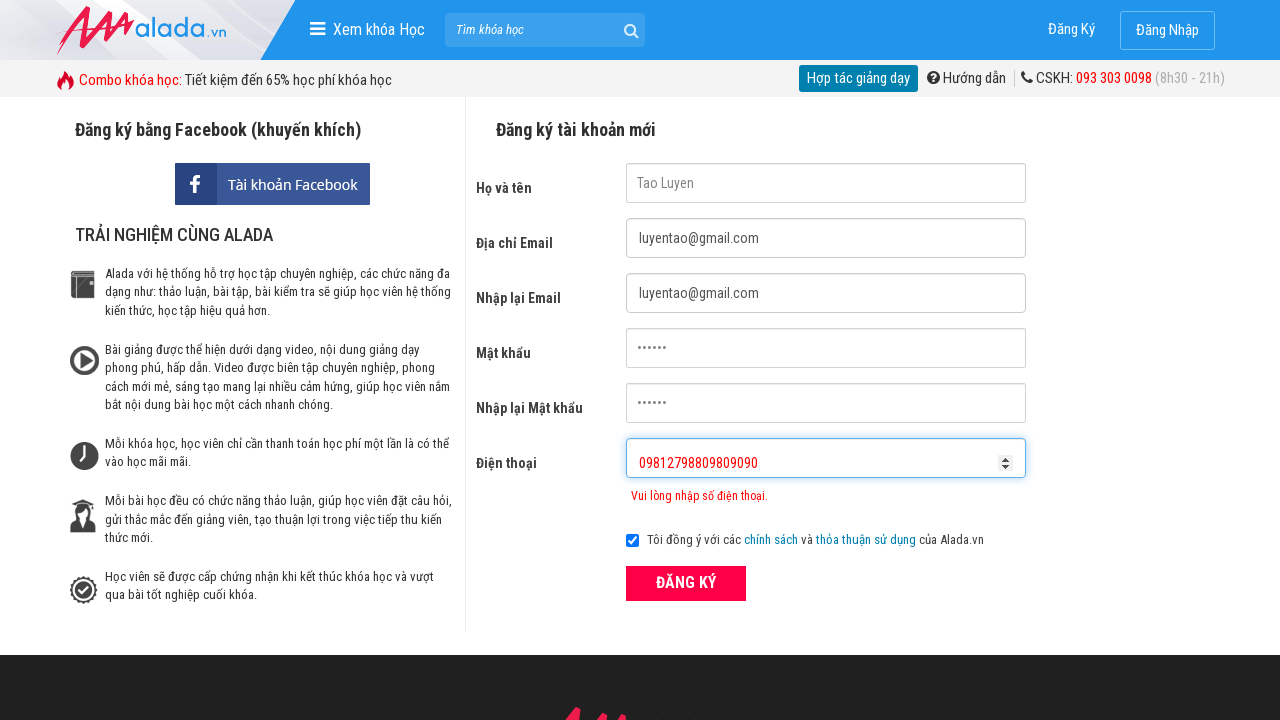

Clicked register button to validate too long phone number at (686, 583) on xpath=//form[@id='frmLogin']//button[text()='ĐĂNG KÝ']
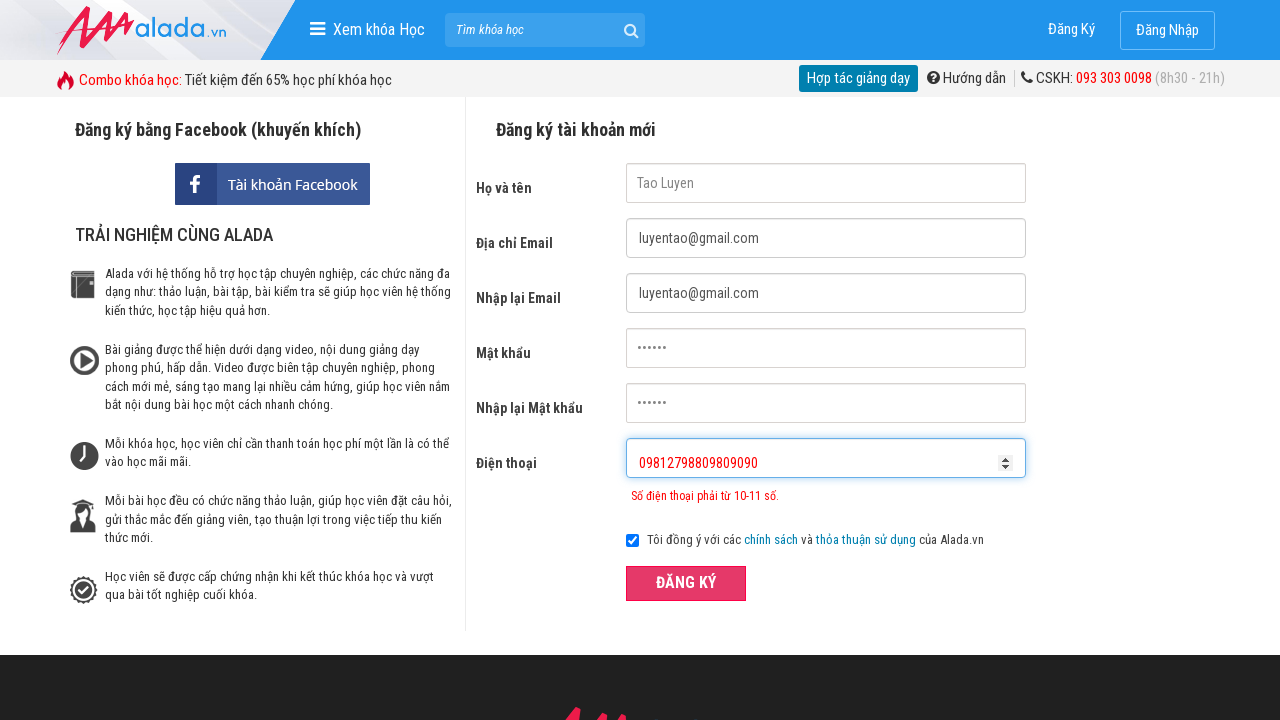

Cleared phone field on #txtPhone
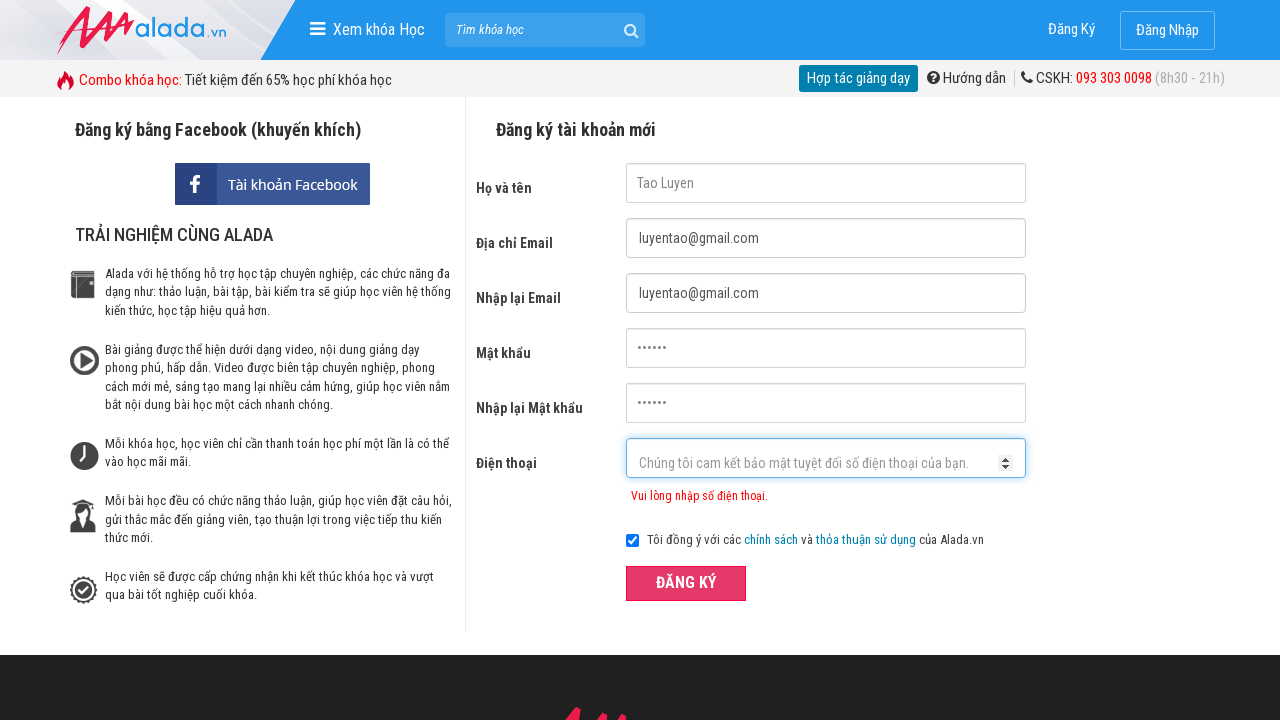

Filled phone field with invalid prefix phone number '9812798809809090' on #txtPhone
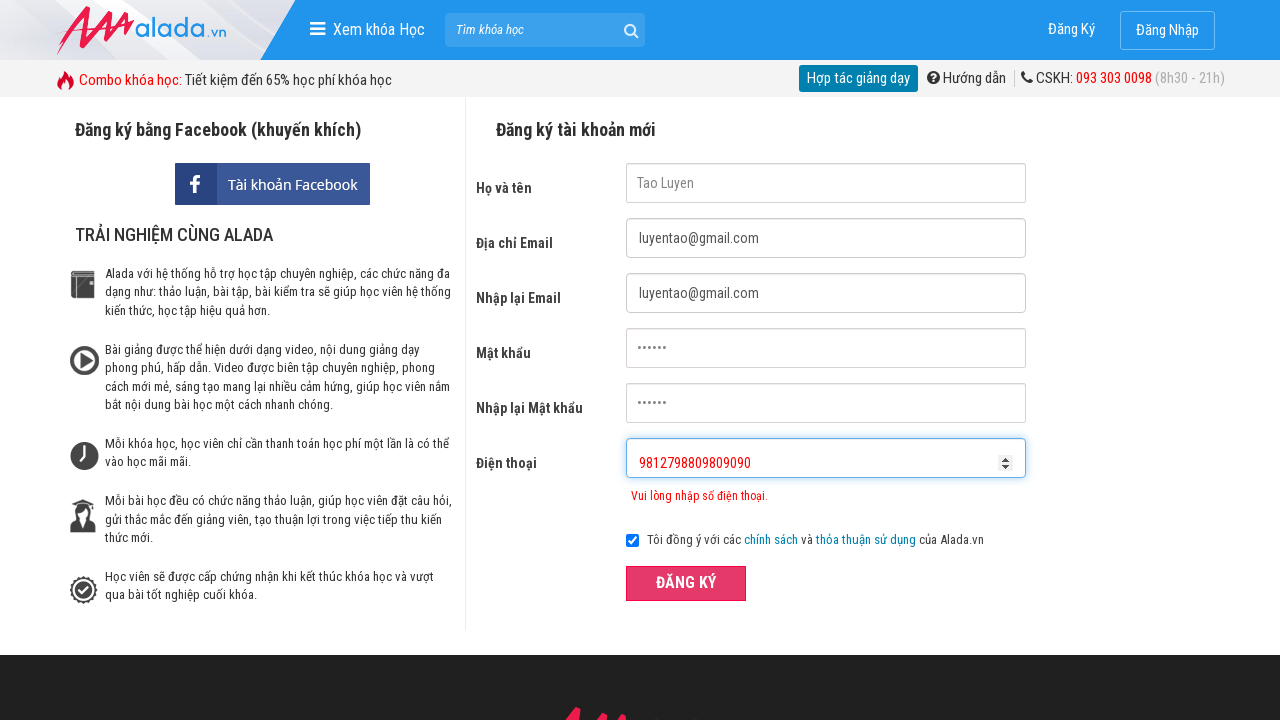

Clicked register button to validate phone number with invalid prefix at (686, 583) on xpath=//form[@id='frmLogin']//button[text()='ĐĂNG KÝ']
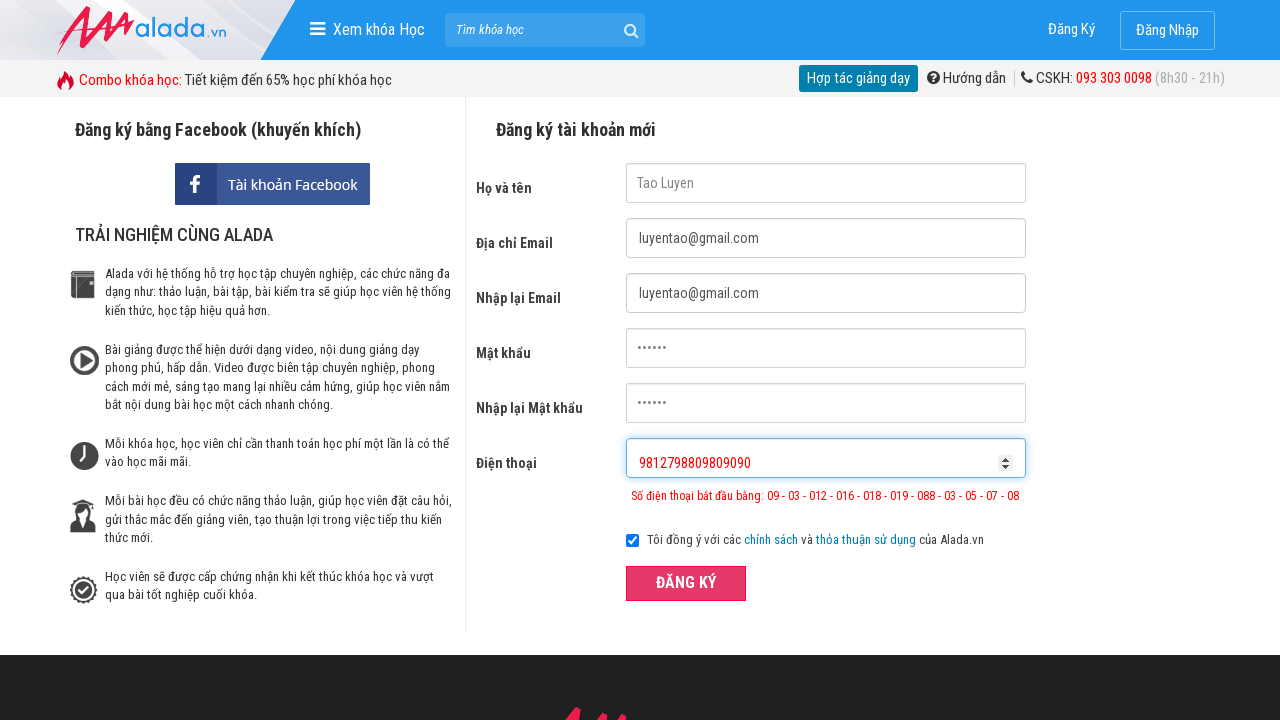

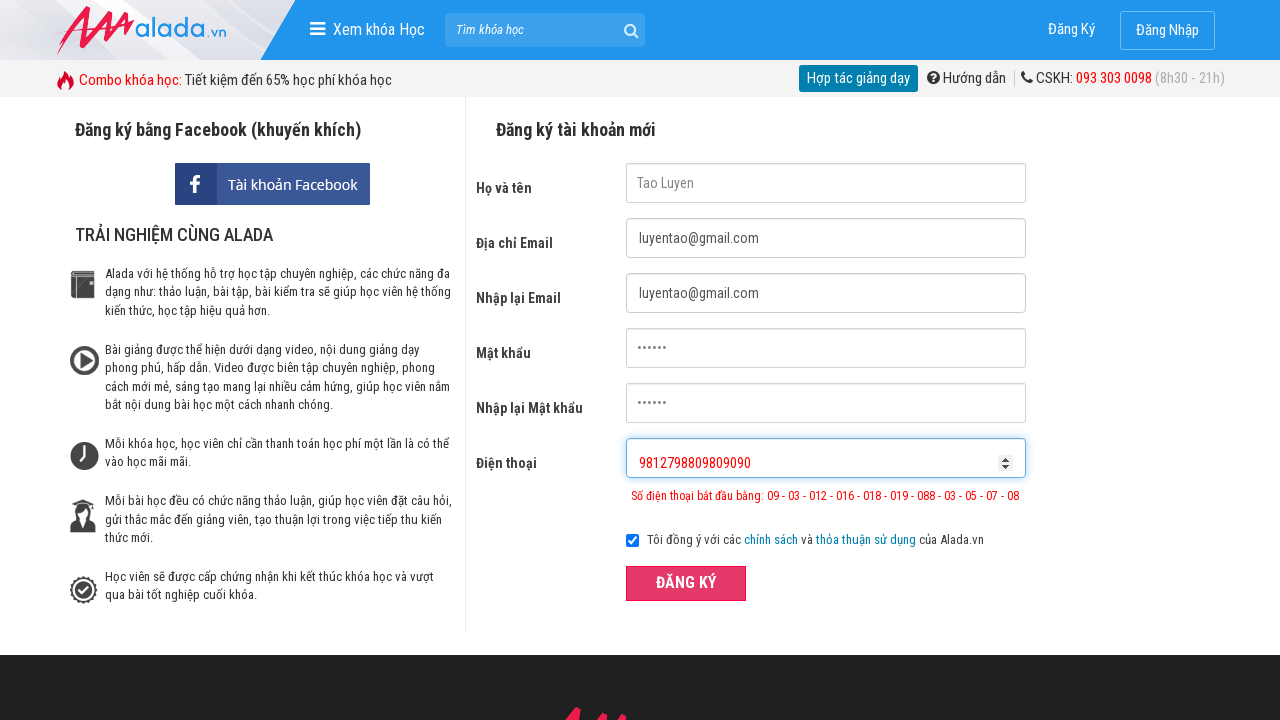